Tests the checkout flow on an e-commerce website by adding an item to cart, filling out checkout information, and completing the purchase

Starting URL: https://danube-web.shop/

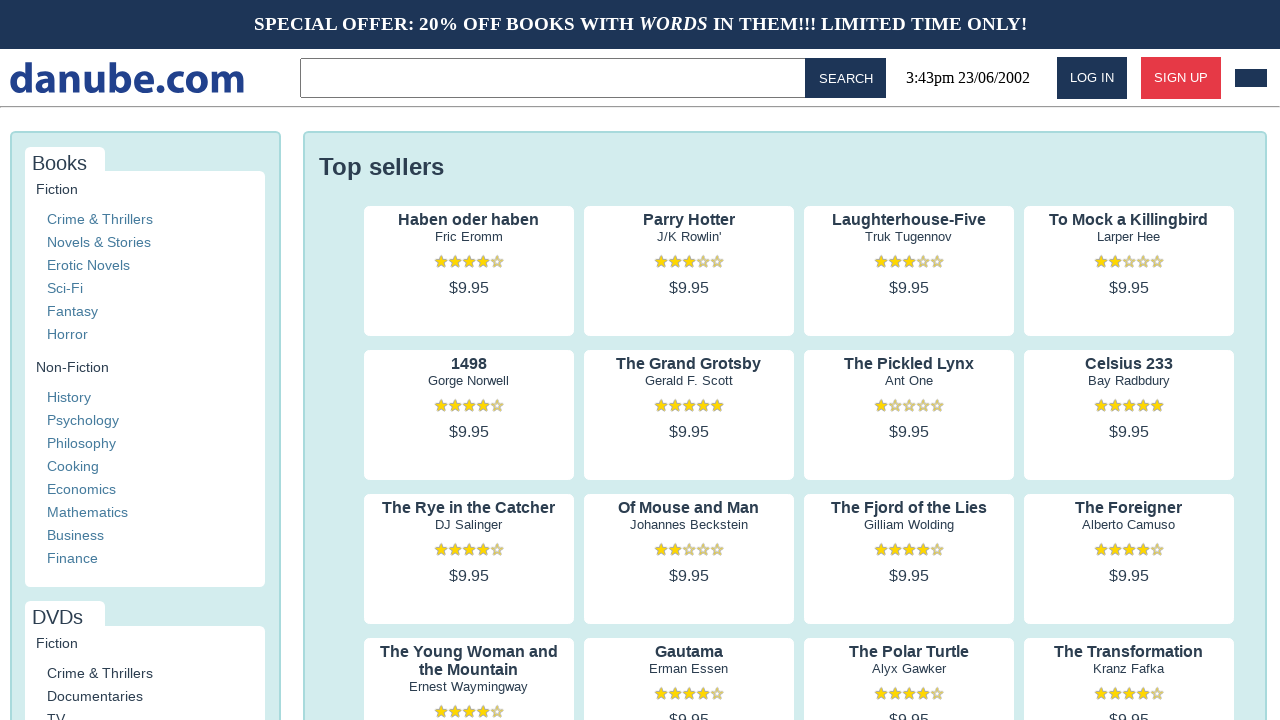

Clicked on 'Haben oder haben' book to view details at (469, 220) on internal:text="Haben oder haben"i
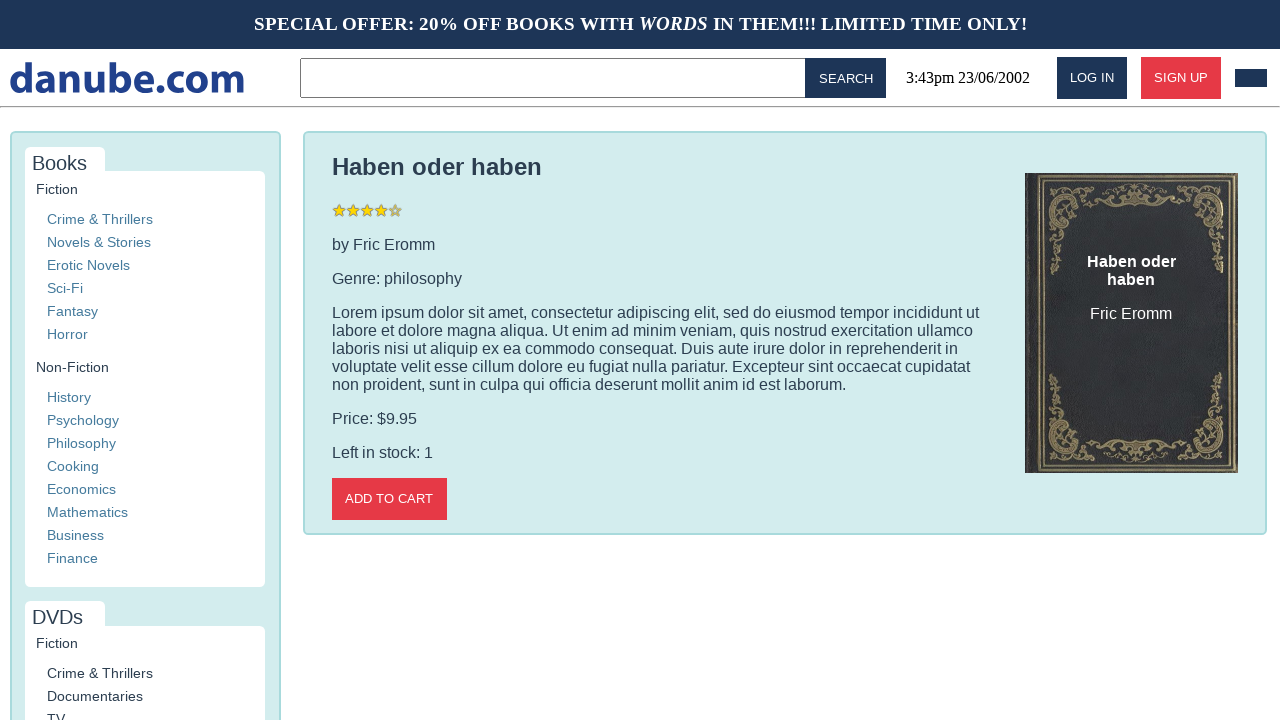

Clicked 'Add to cart' button at (389, 499) on internal:role=button[name="Add to cart"i]
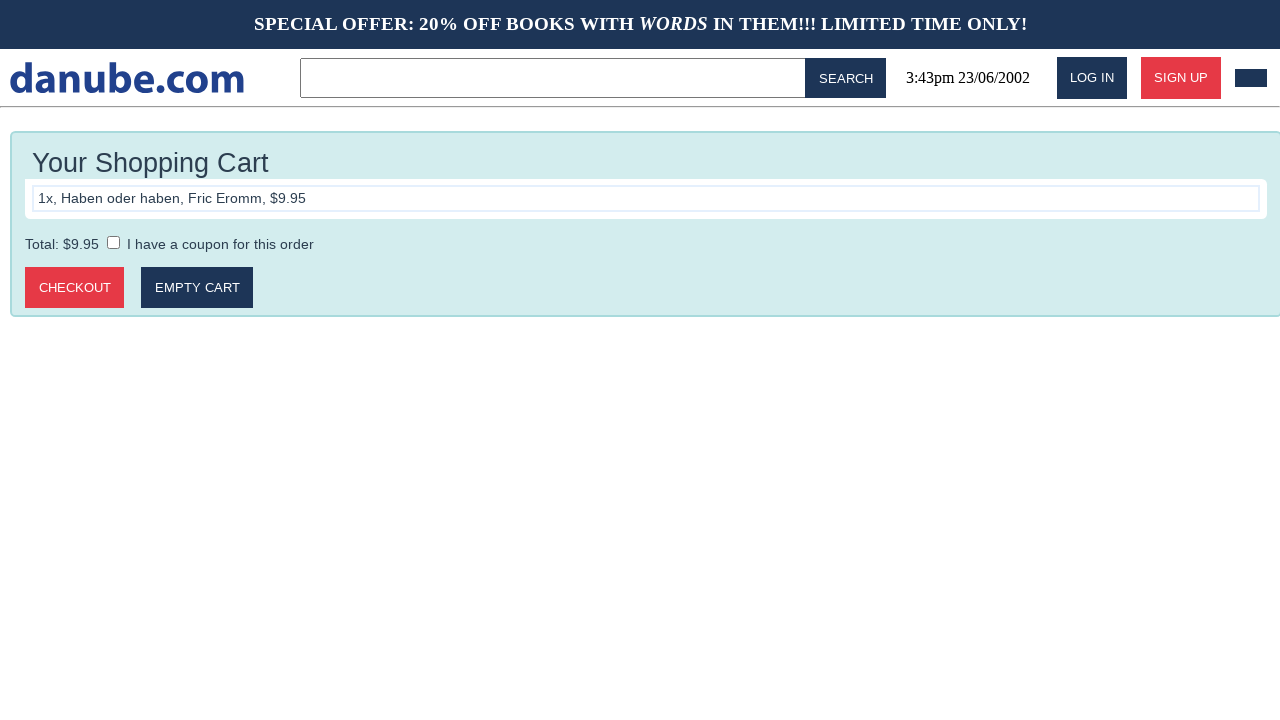

Clicked 'Checkout' button to proceed to checkout page at (75, 288) on internal:role=button[name="Checkout"i]
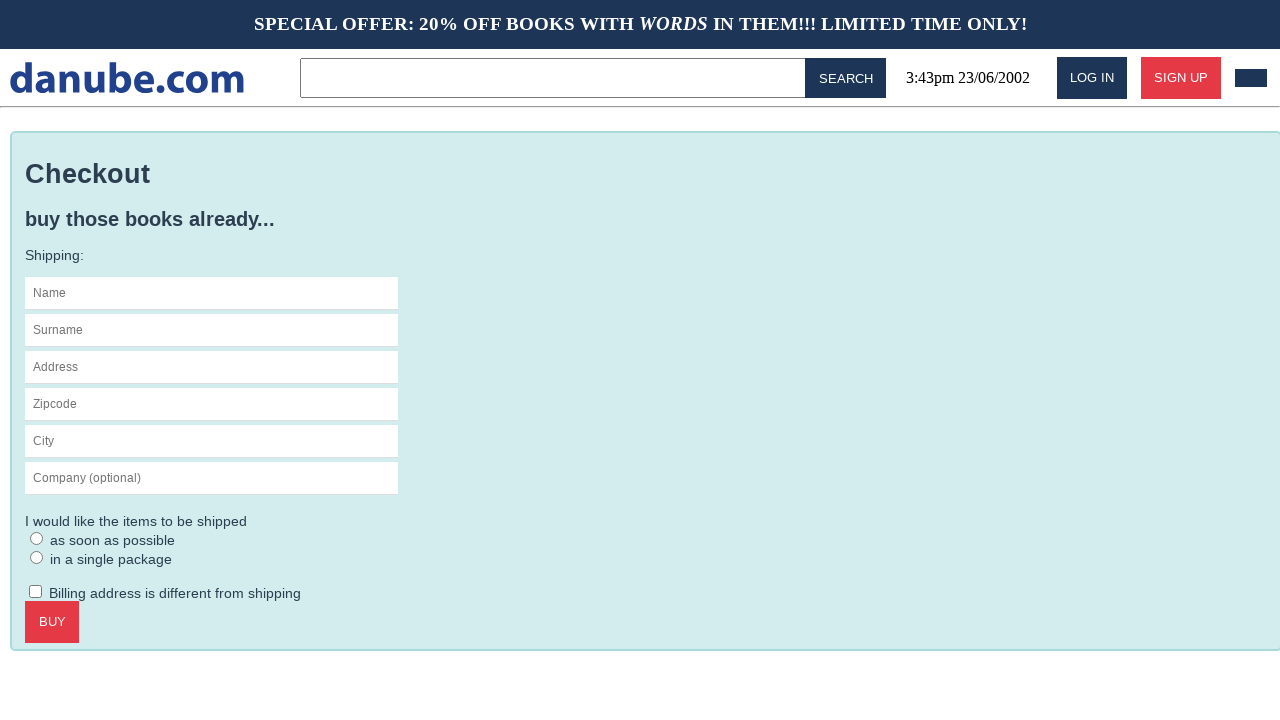

Filled in name field with 'Max' on #s-name
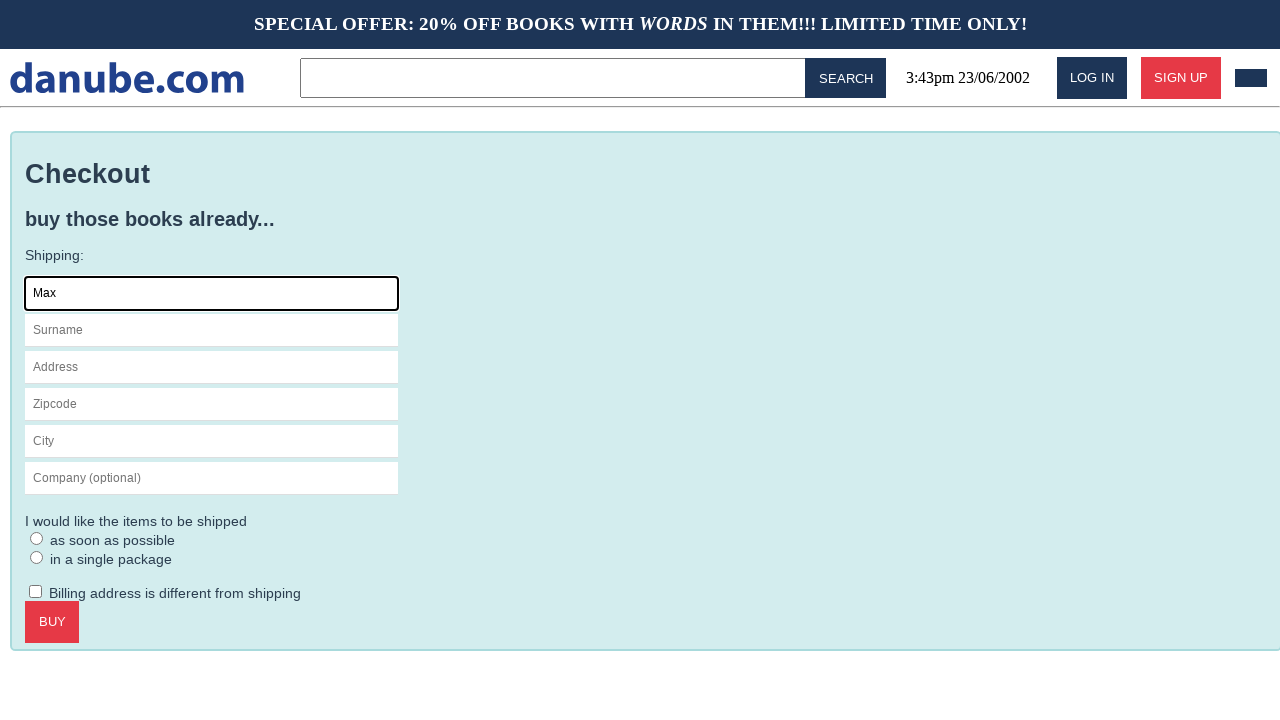

Filled in surname field with 'Mustermann' on internal:attr=[placeholder="Surname"i]
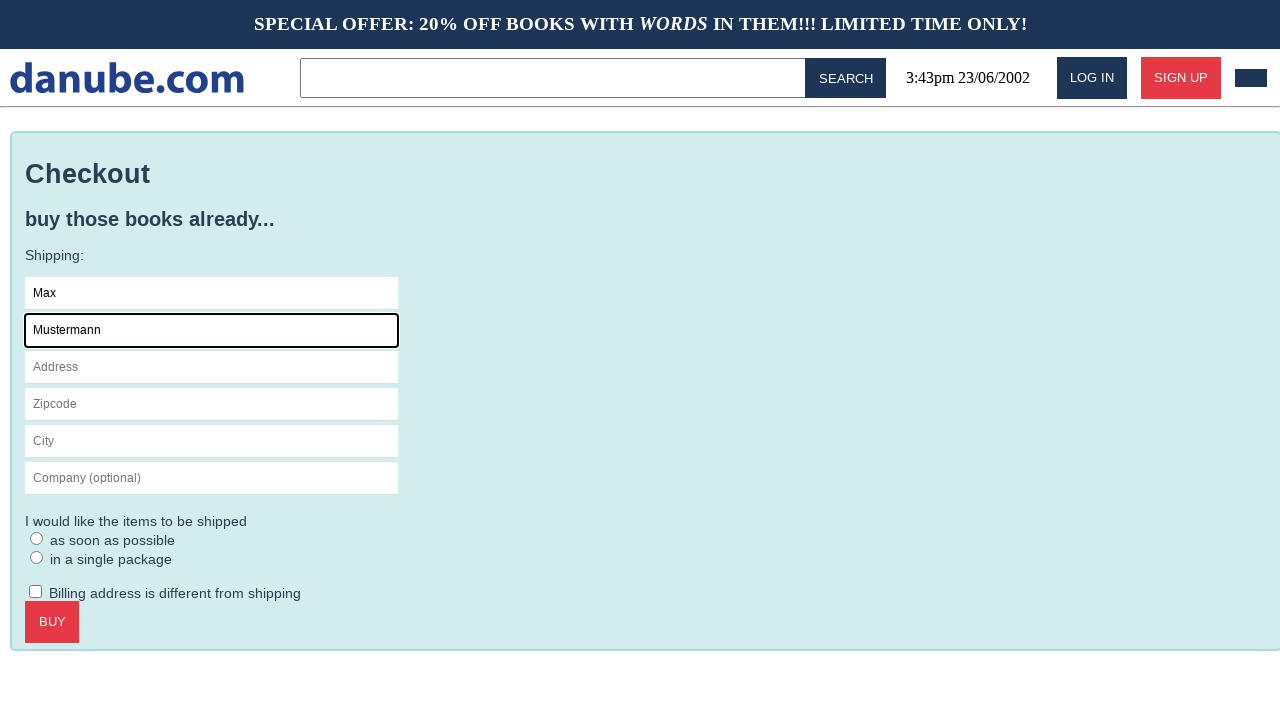

Filled in address field with 'Charlottenstr. 57' on internal:attr=[placeholder="Address"i]
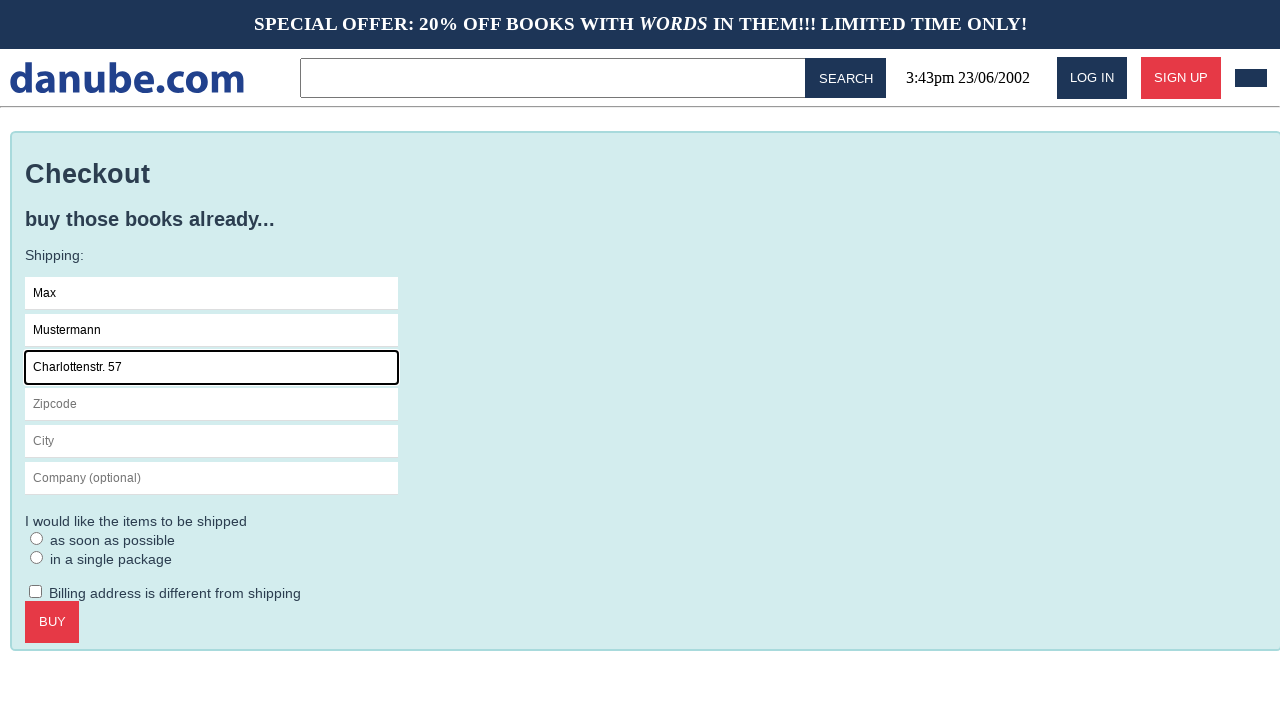

Filled in zipcode field with '10117' on internal:attr=[placeholder="Zipcode"i]
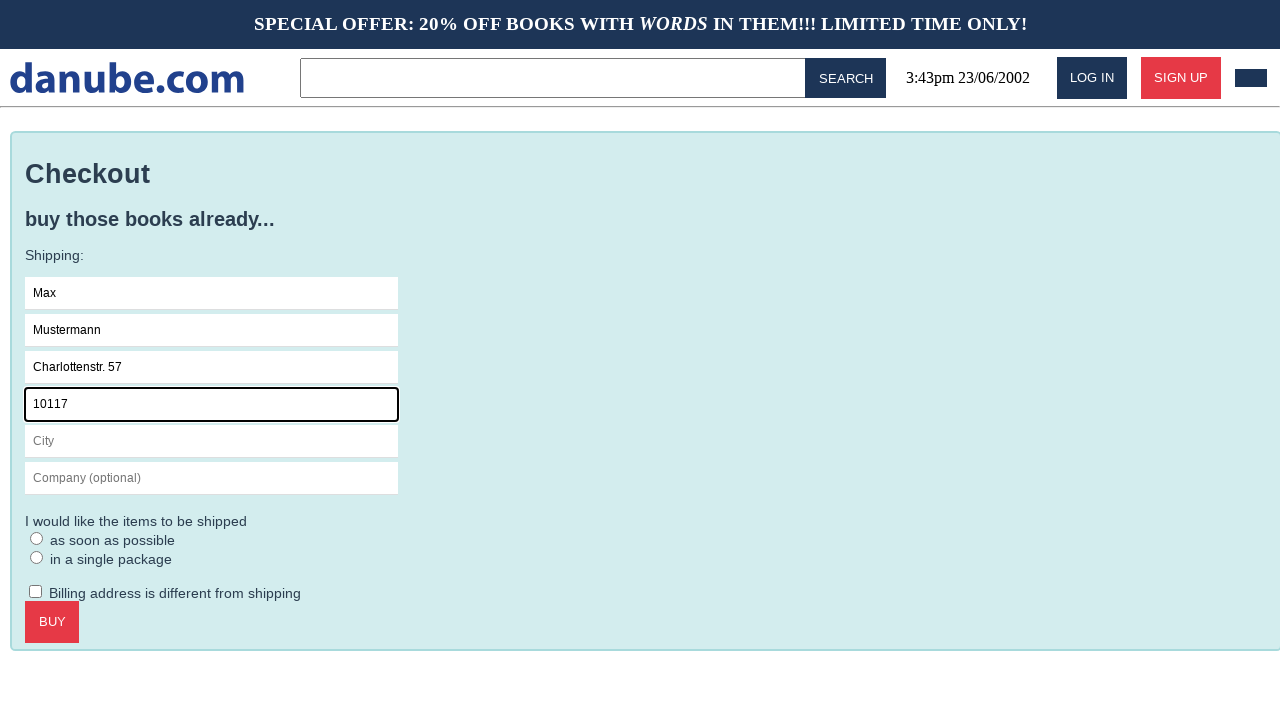

Filled in city field with 'Berlin' on internal:attr=[placeholder="City"i]
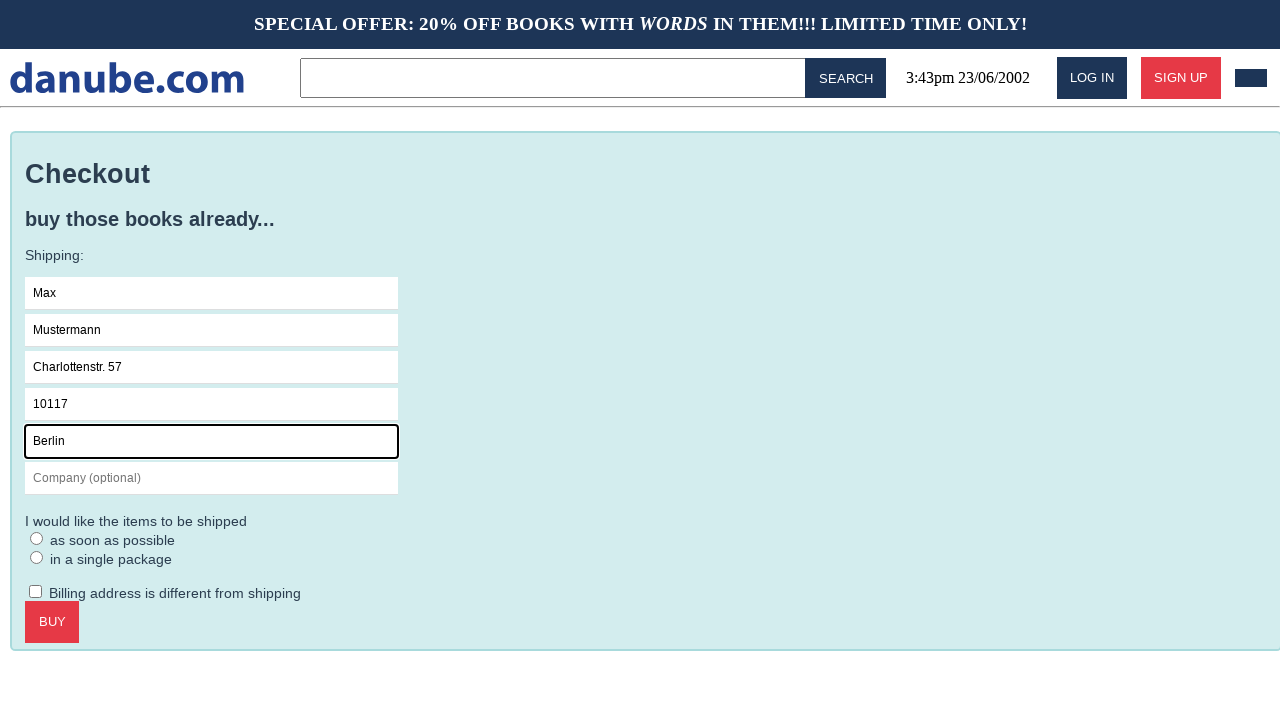

Filled in company field with 'Firma GmbH' on internal:attr=[placeholder="Company (optional)"i]
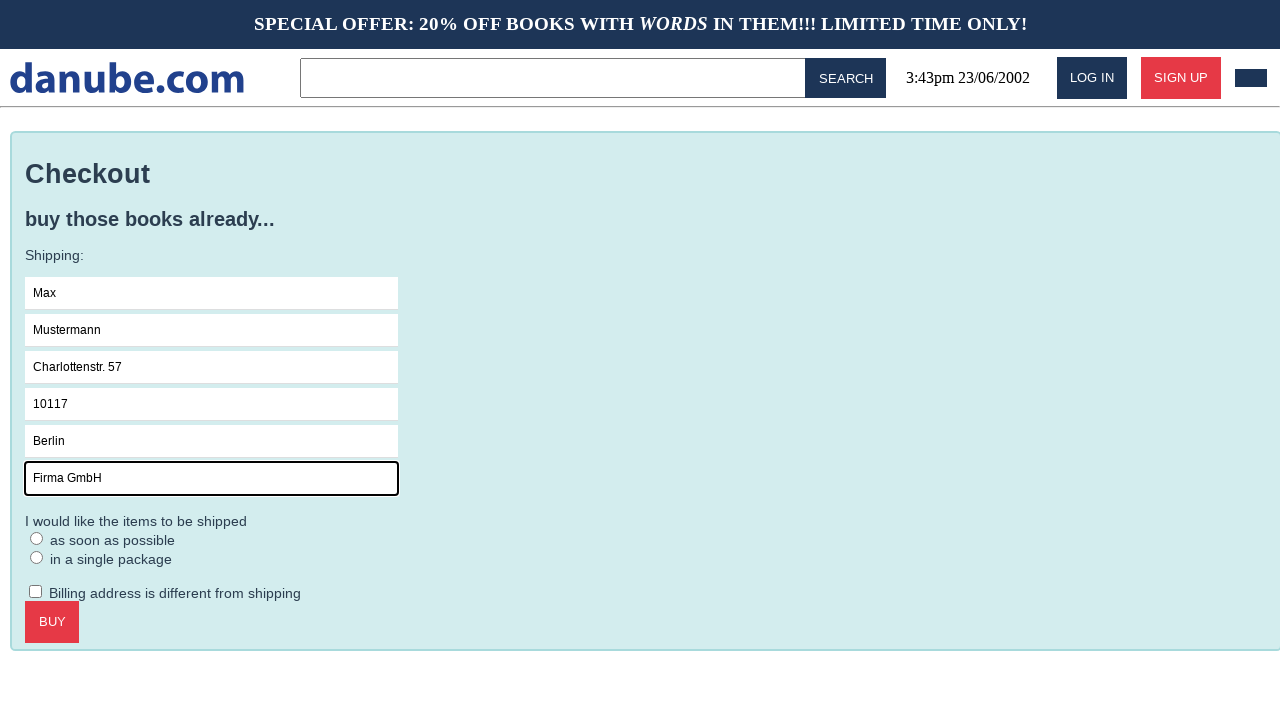

Selected 'as soon as possible' delivery option at (37, 538) on internal:label="as soon as possible"i
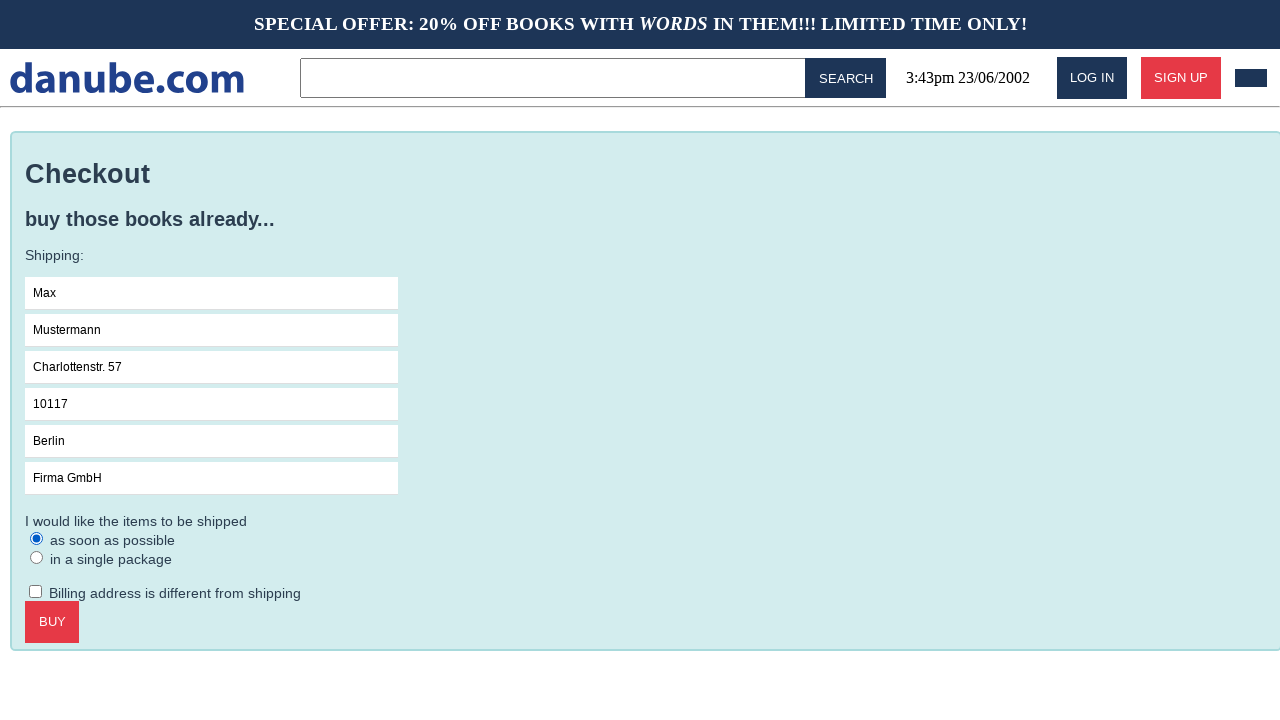

Clicked 'Buy' button to confirm purchase at (52, 622) on internal:role=button[name="Buy"i]
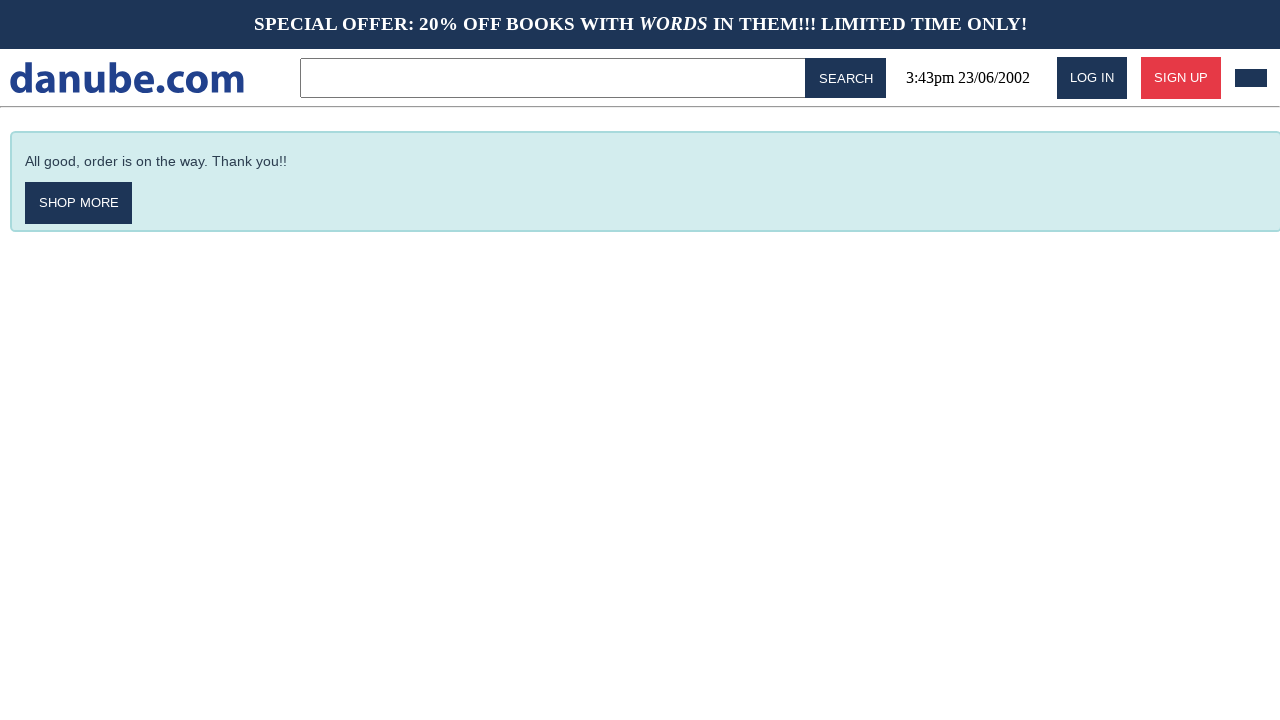

Order confirmation message appeared
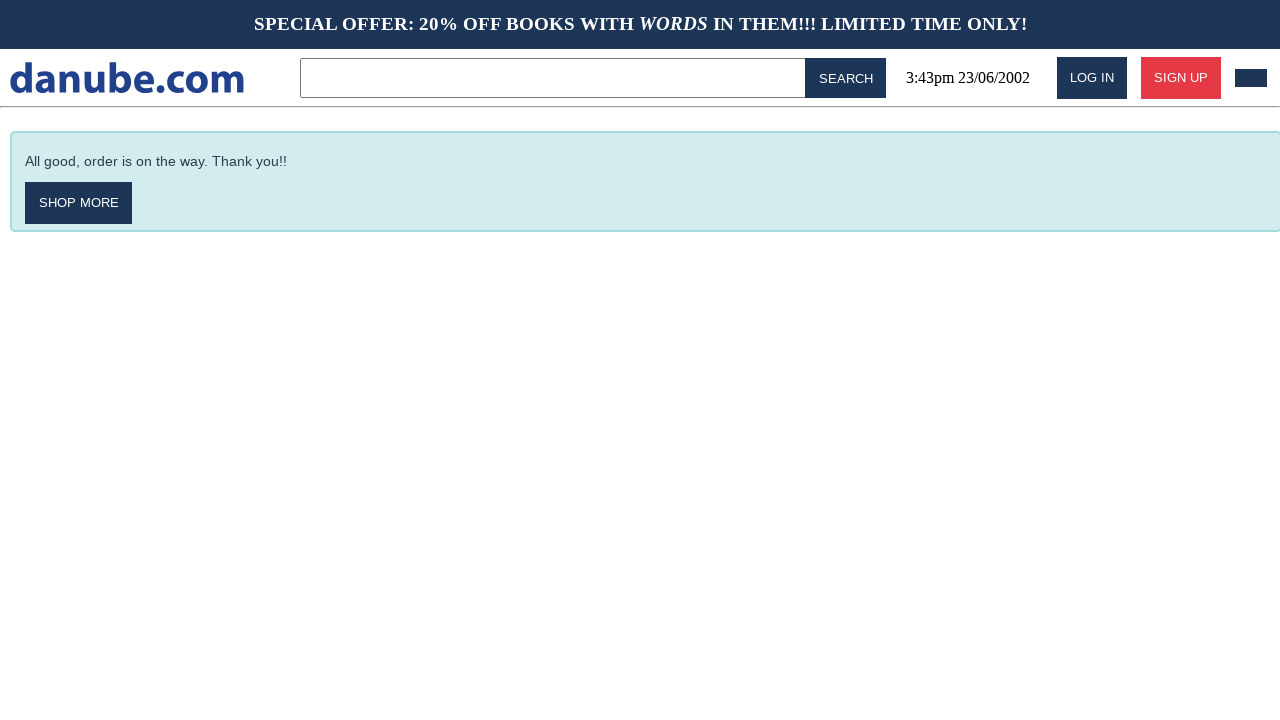

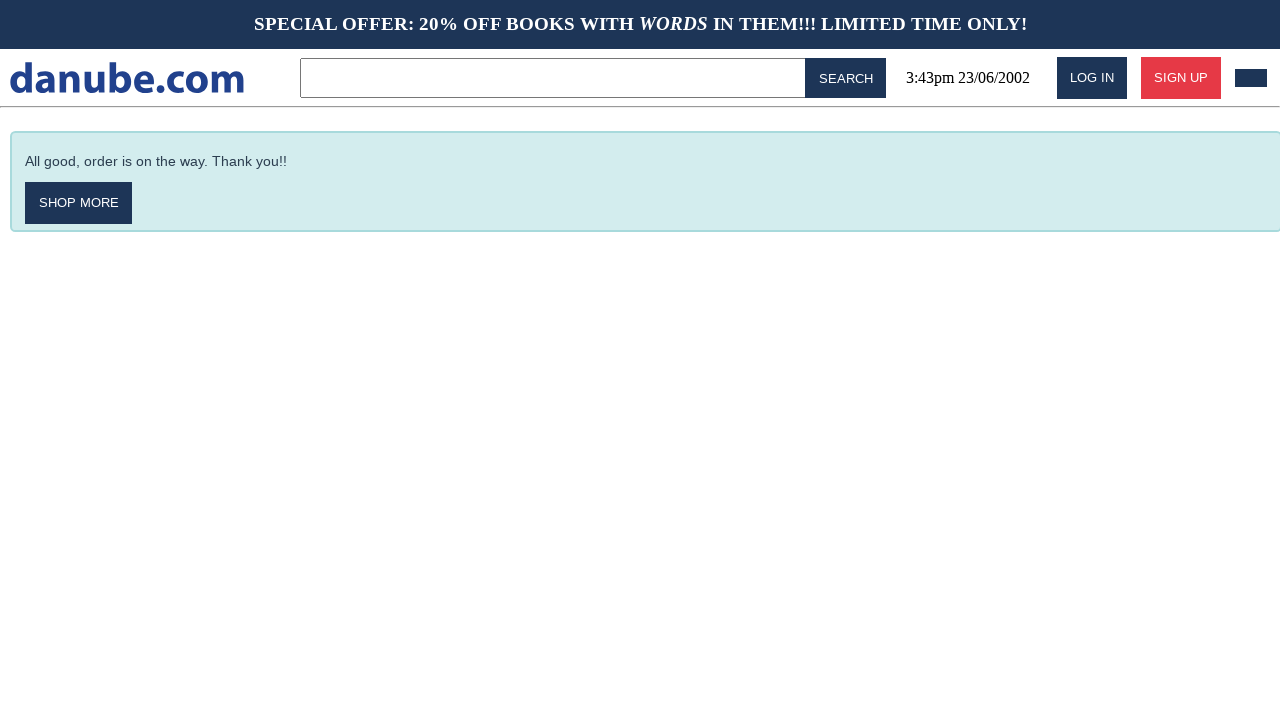